Tests a slow calculator web application by setting a 45-second delay, performing a calculation (7 + 8), waiting for the result, and verifying the answer is 15.

Starting URL: https://bonigarcia.dev/selenium-webdriver-java/slow-calculator.html

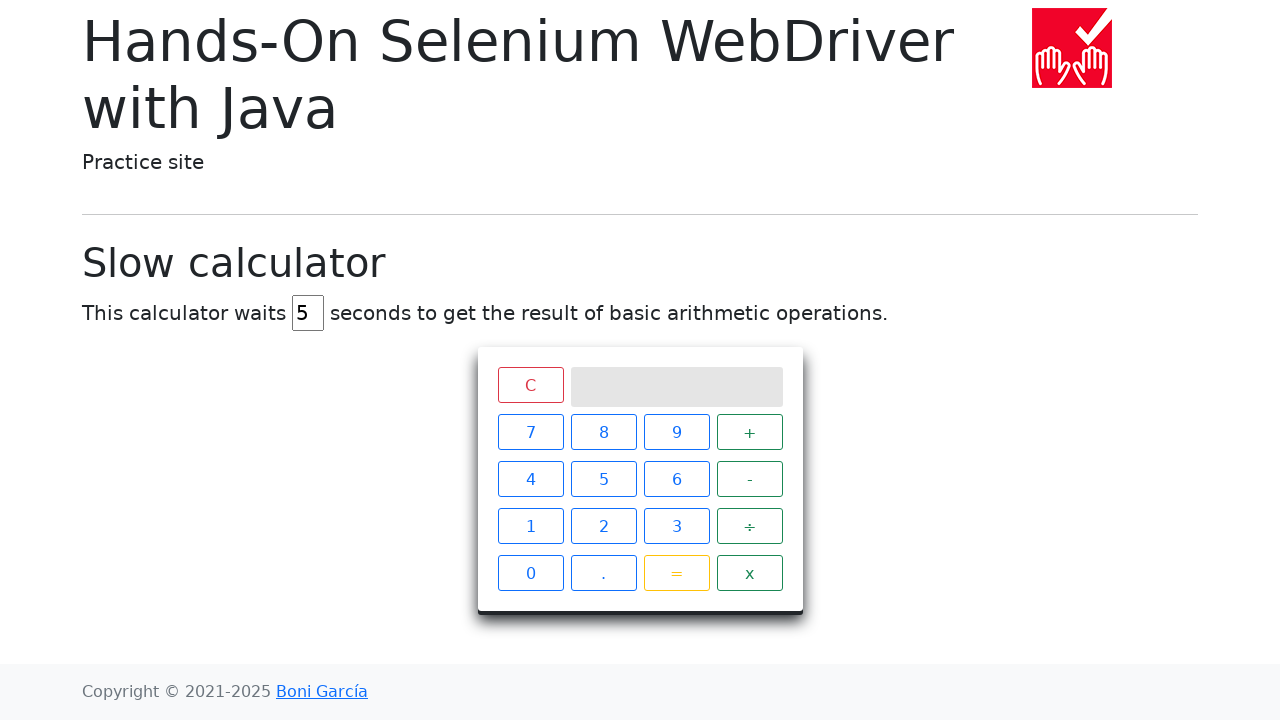

Cleared the delay field on #delay
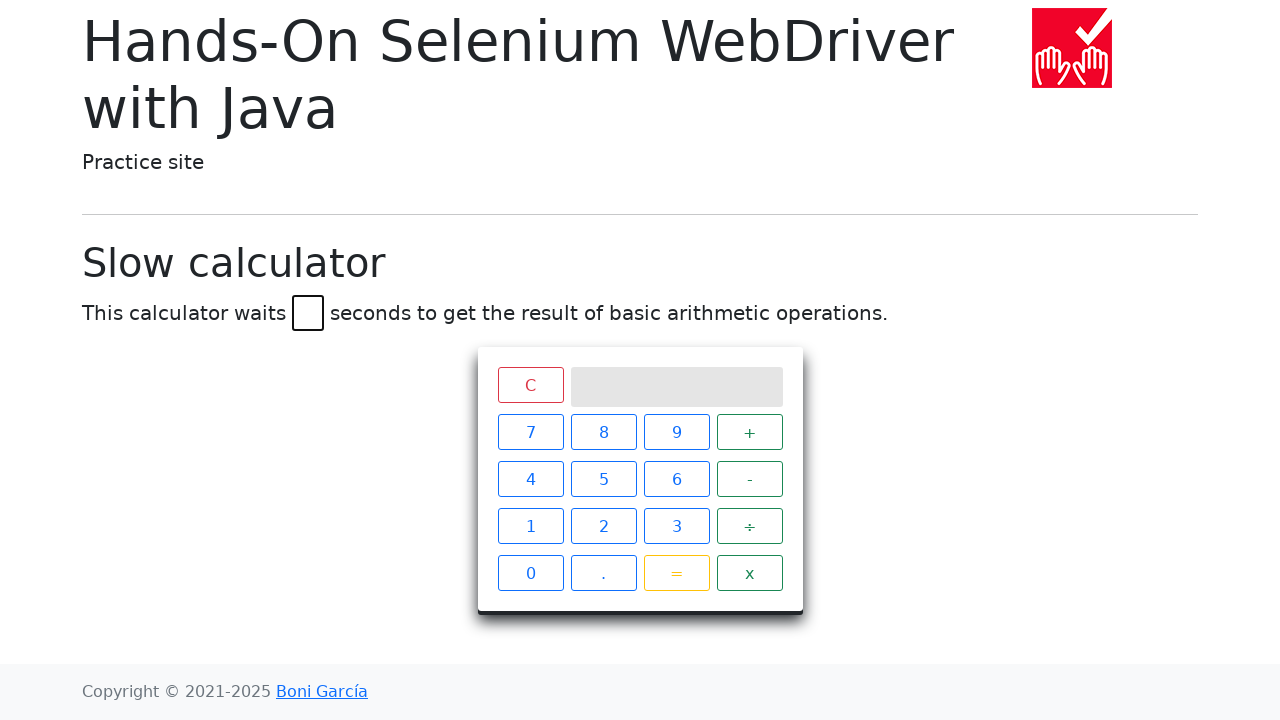

Set delay to 45 seconds on #delay
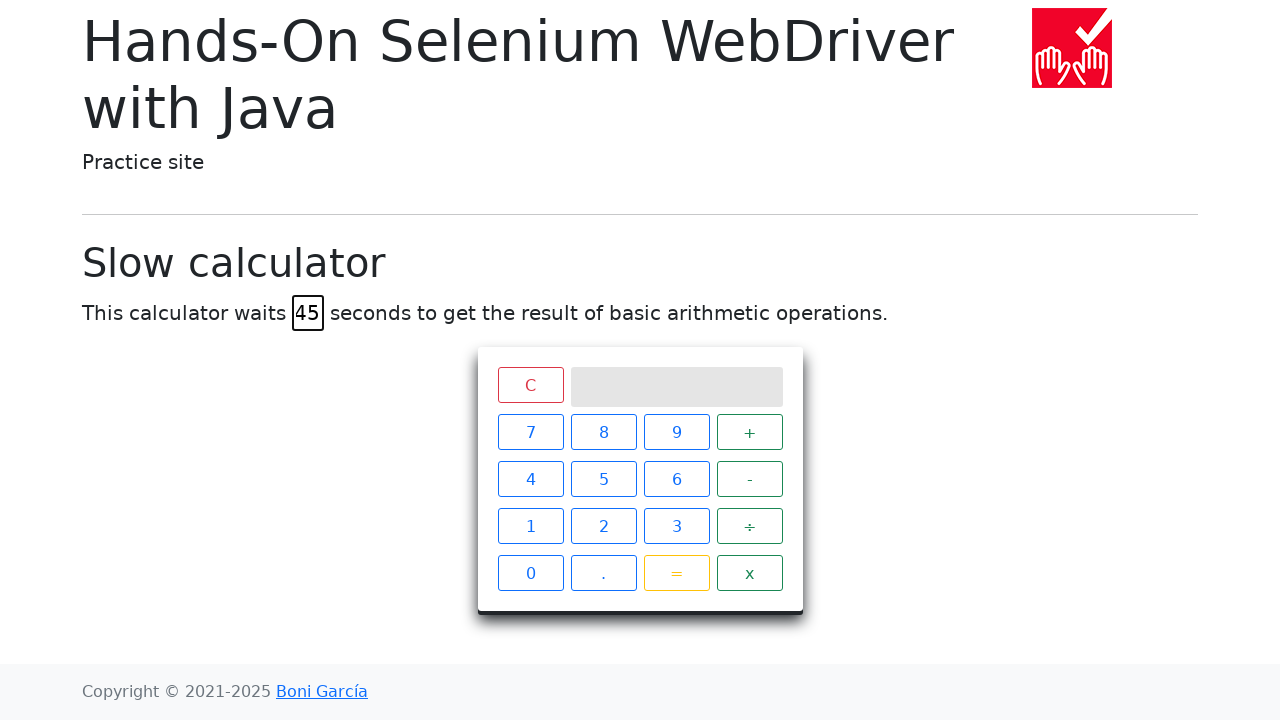

Clicked calculator button '7' at (530, 432) on xpath=//span[text()='7']
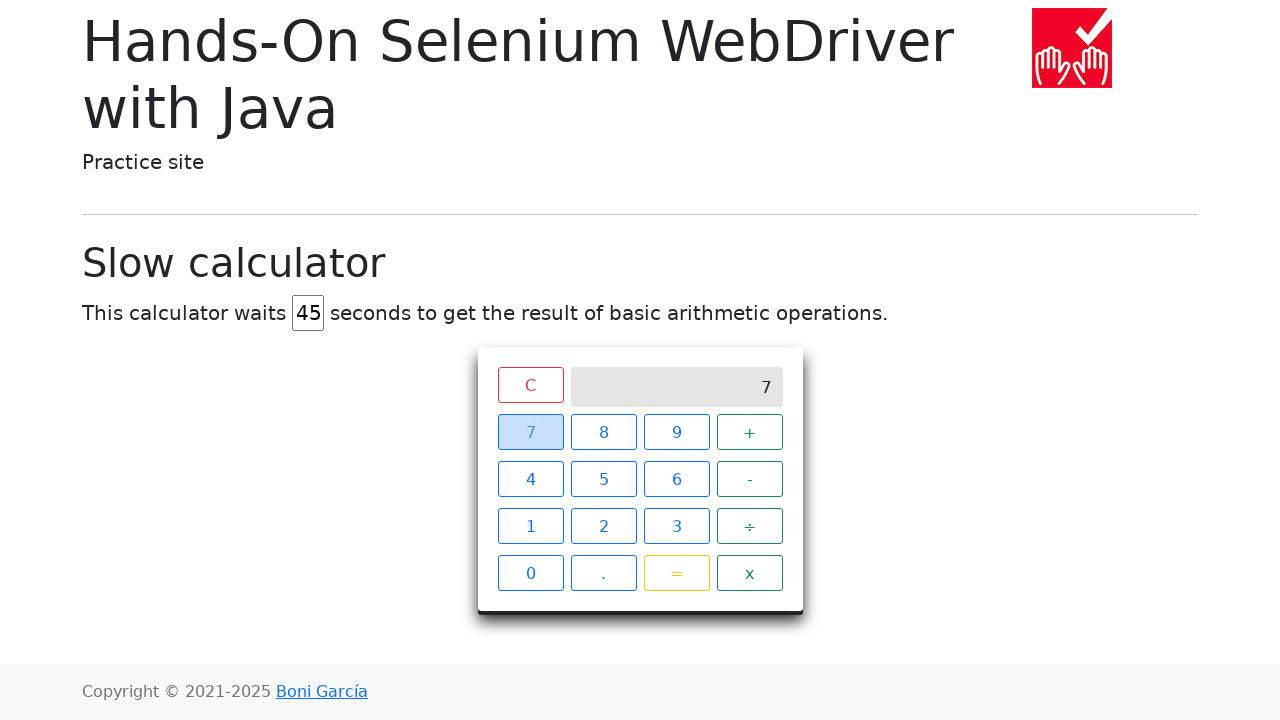

Clicked calculator button '+' at (750, 432) on xpath=//span[text()='+']
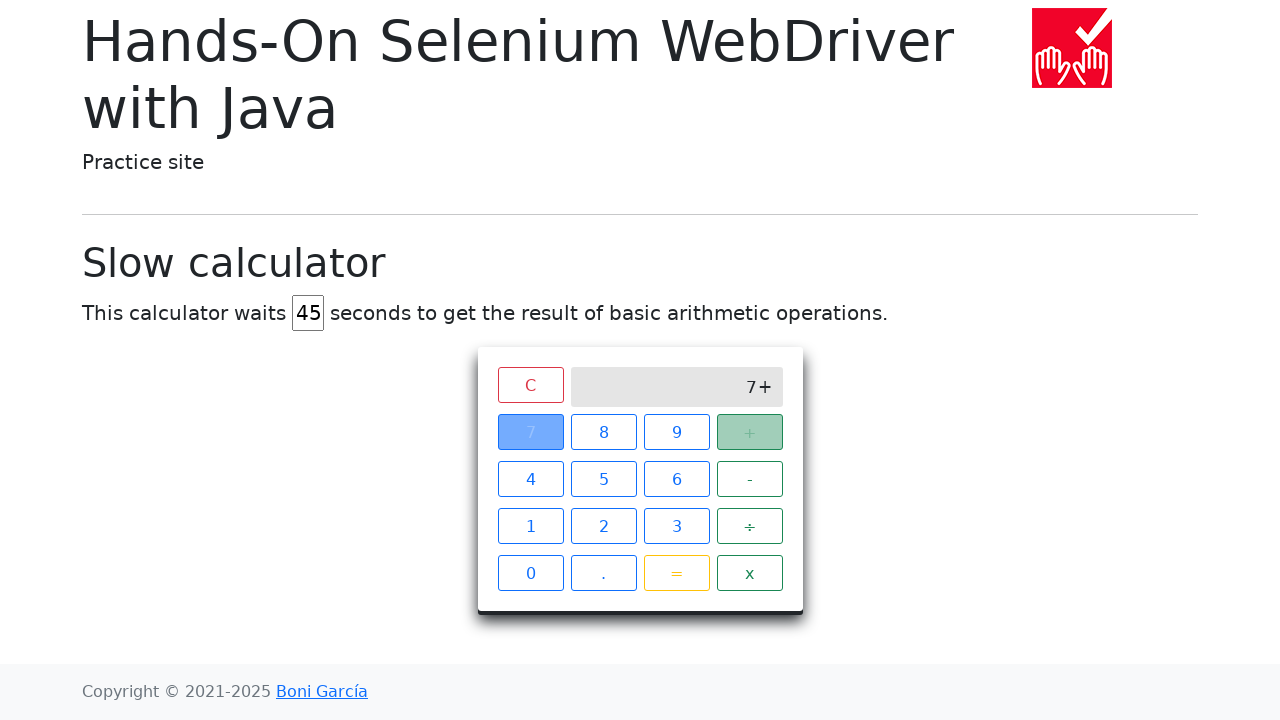

Clicked calculator button '8' at (604, 432) on xpath=//span[text()='8']
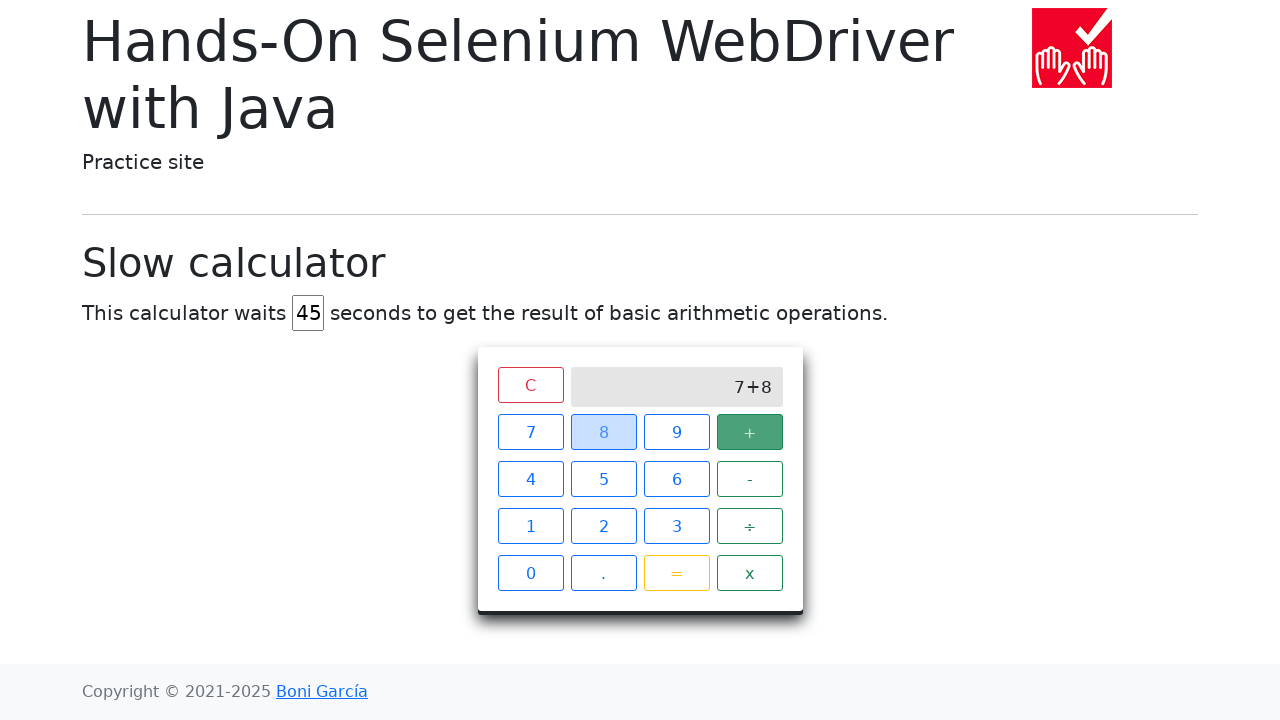

Clicked calculator button '=' at (676, 573) on xpath=//span[text()='=']
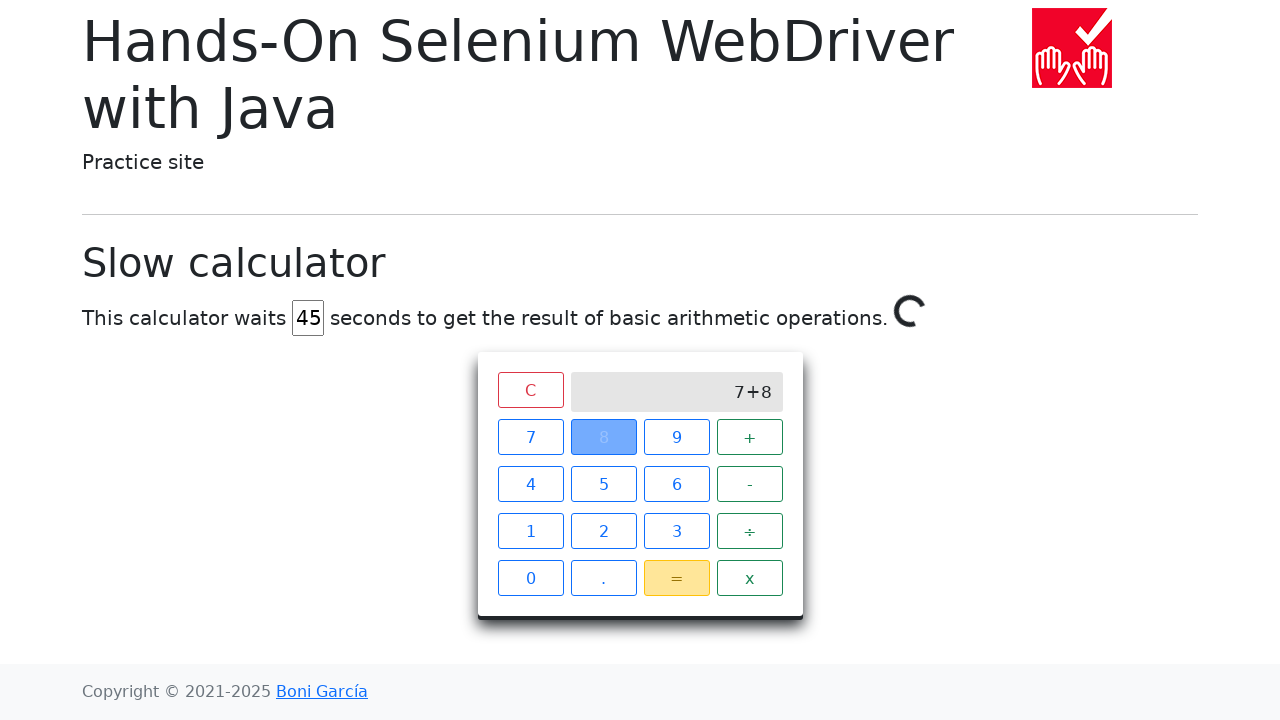

Waited for calculation result to display '15'
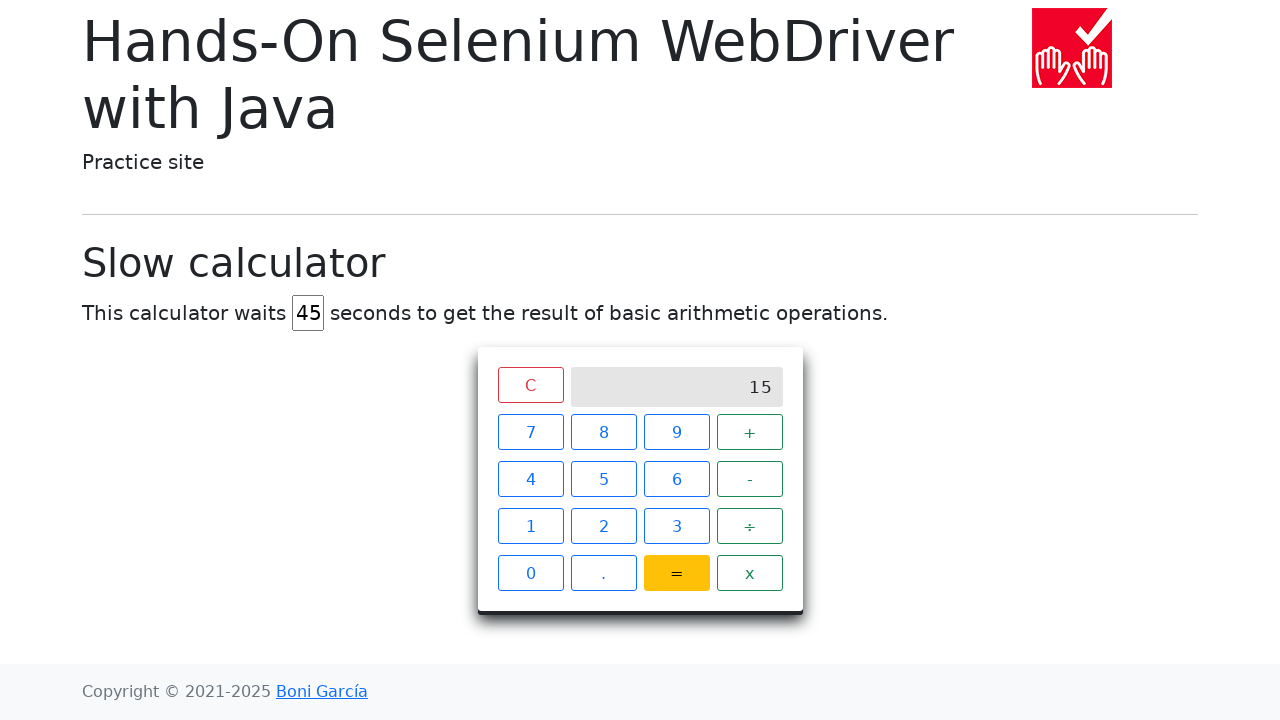

Retrieved result text from calculator screen
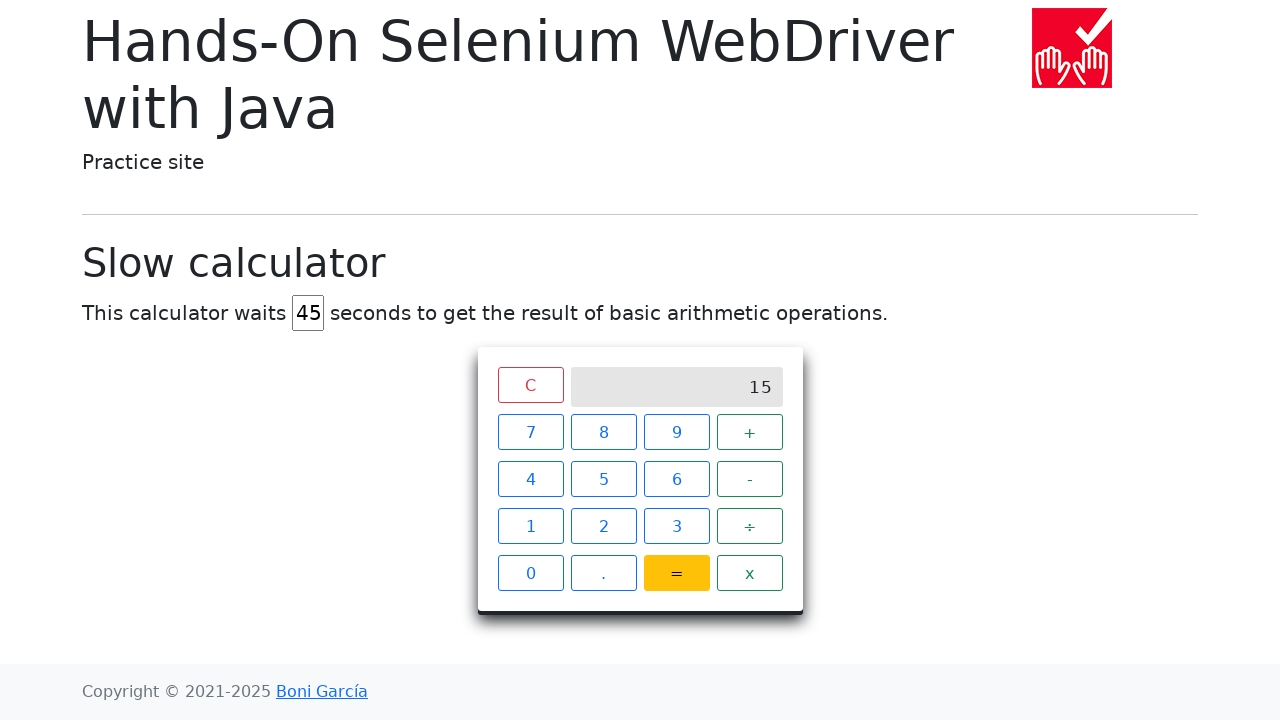

Verified that result equals '15'
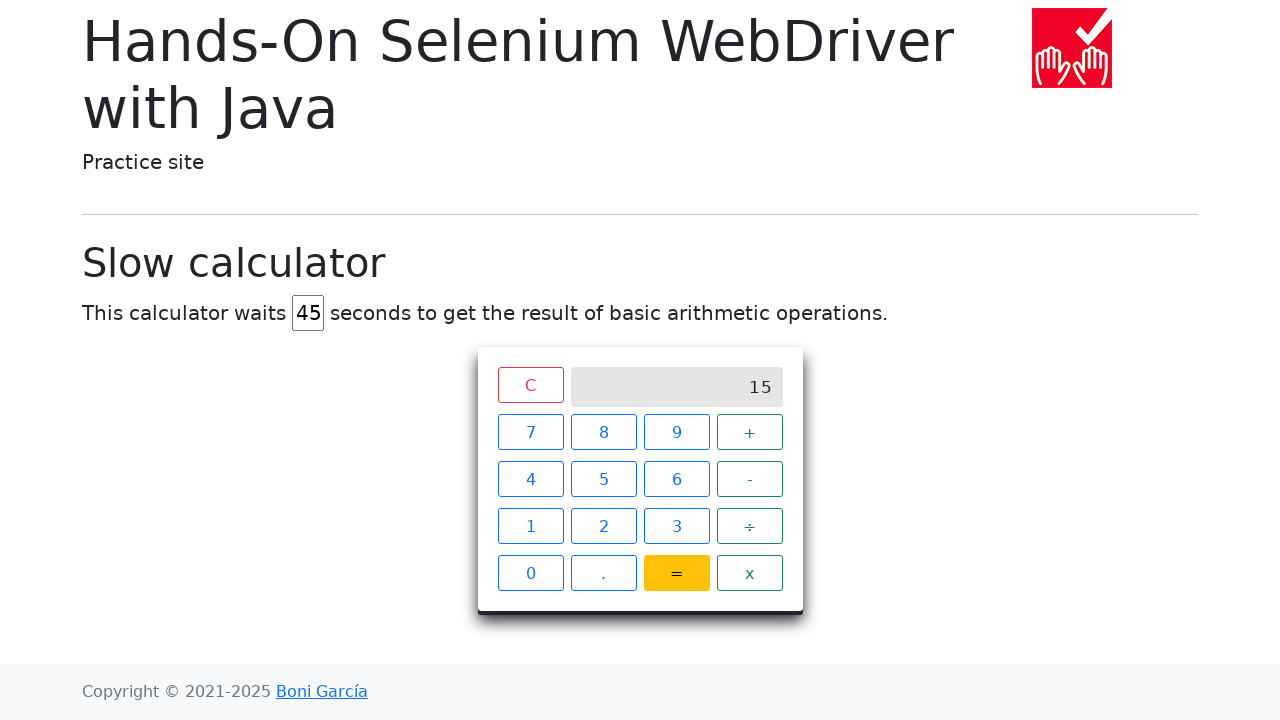

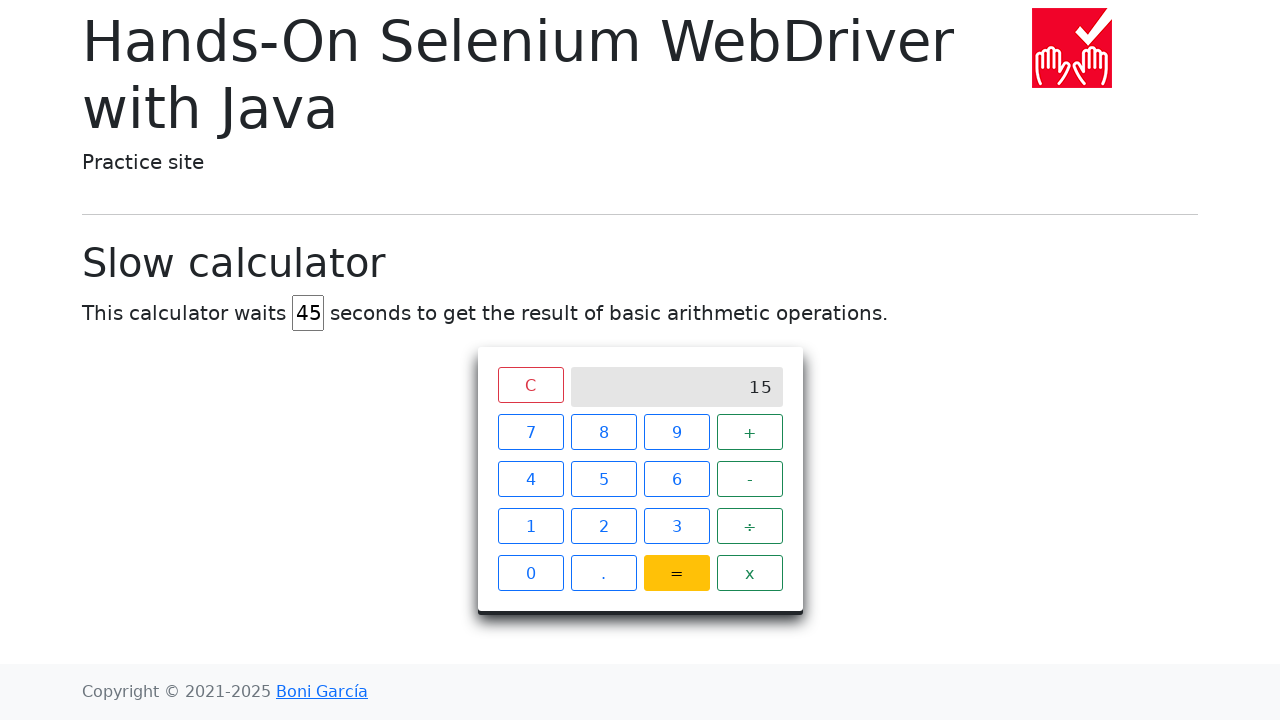